Navigates to OrangeHRM demo booking page and fills in the Full Name field

Starting URL: https://www.orangehrm.com/en/book-a-free-demo/

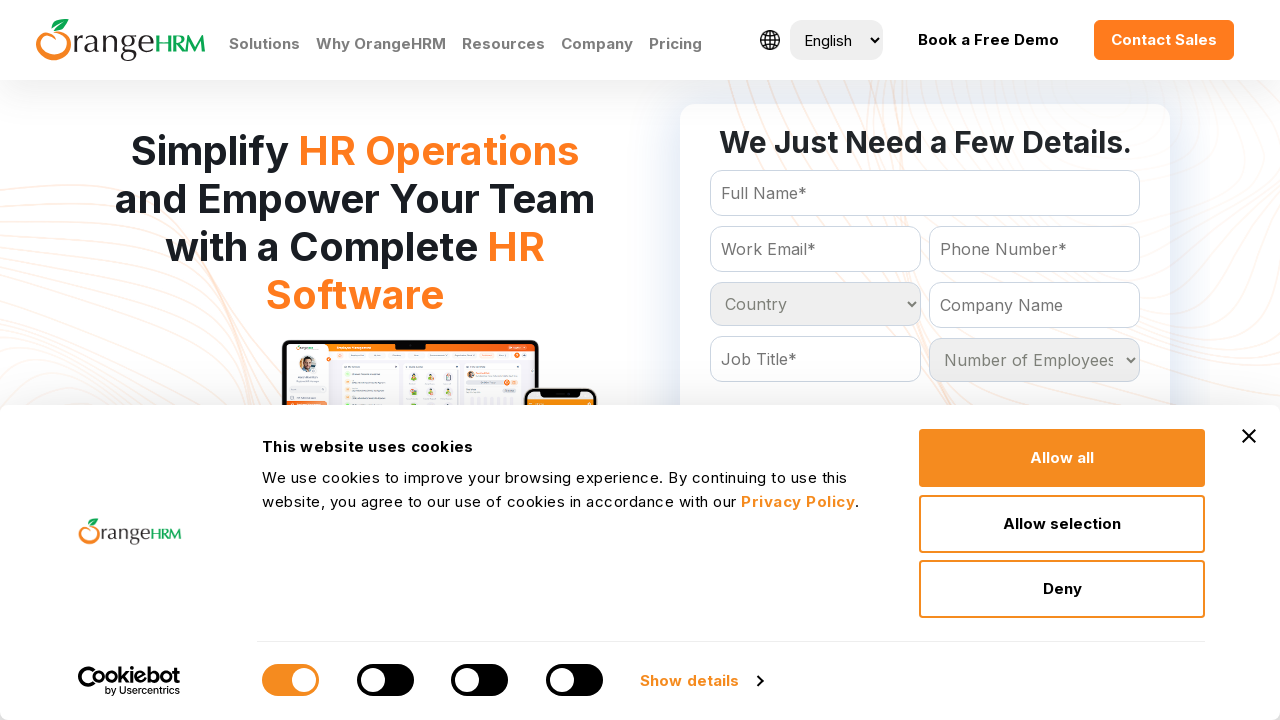

Navigated to OrangeHRM demo booking page
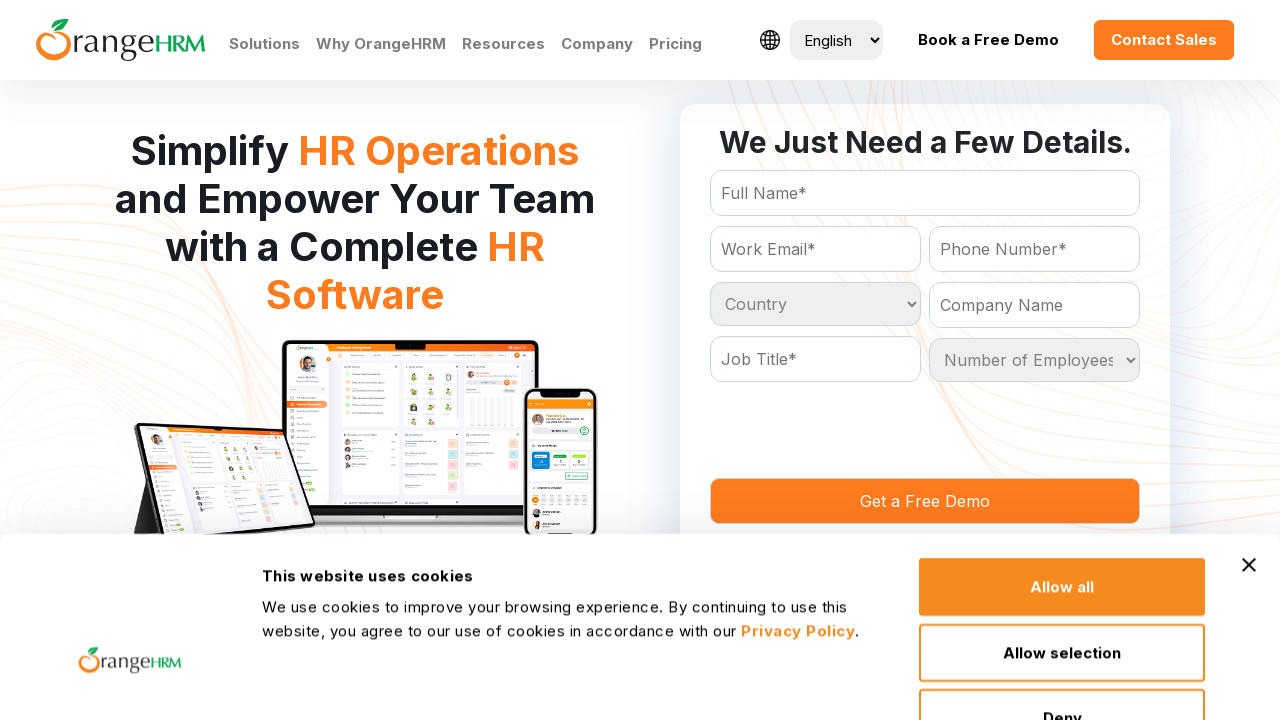

Filled Full Name field with 'test' on #Form_getForm_FullName
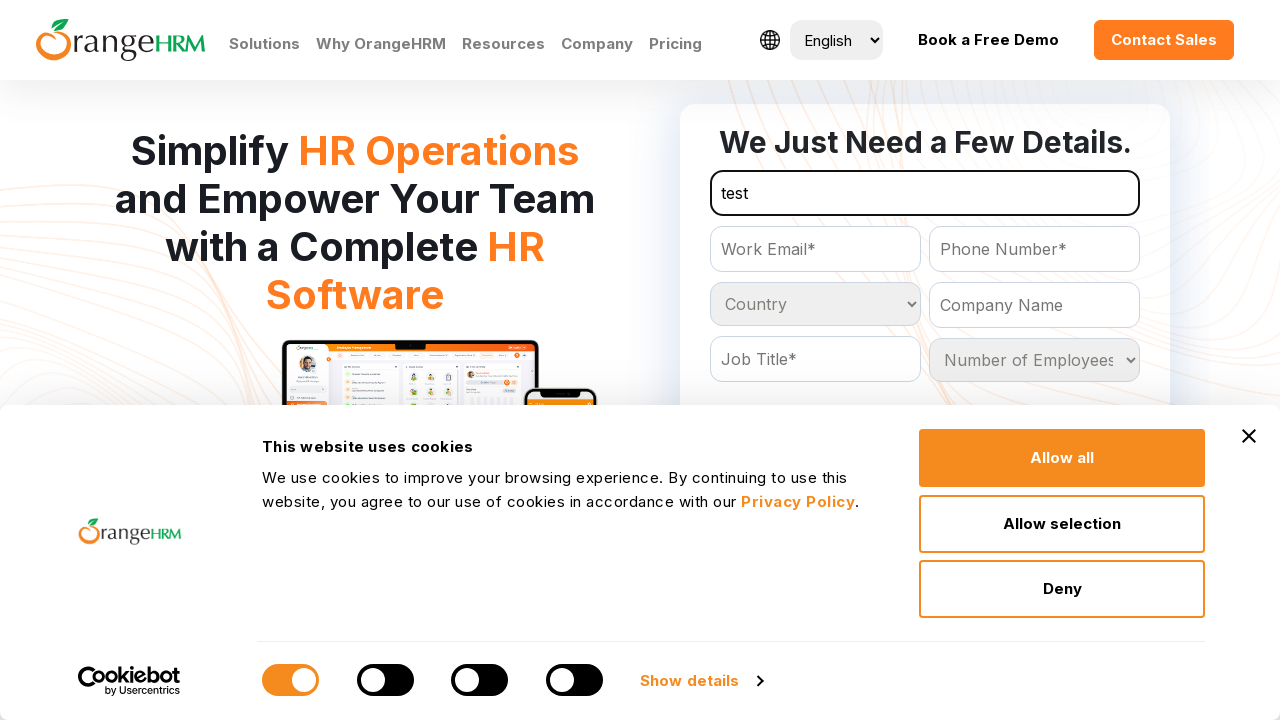

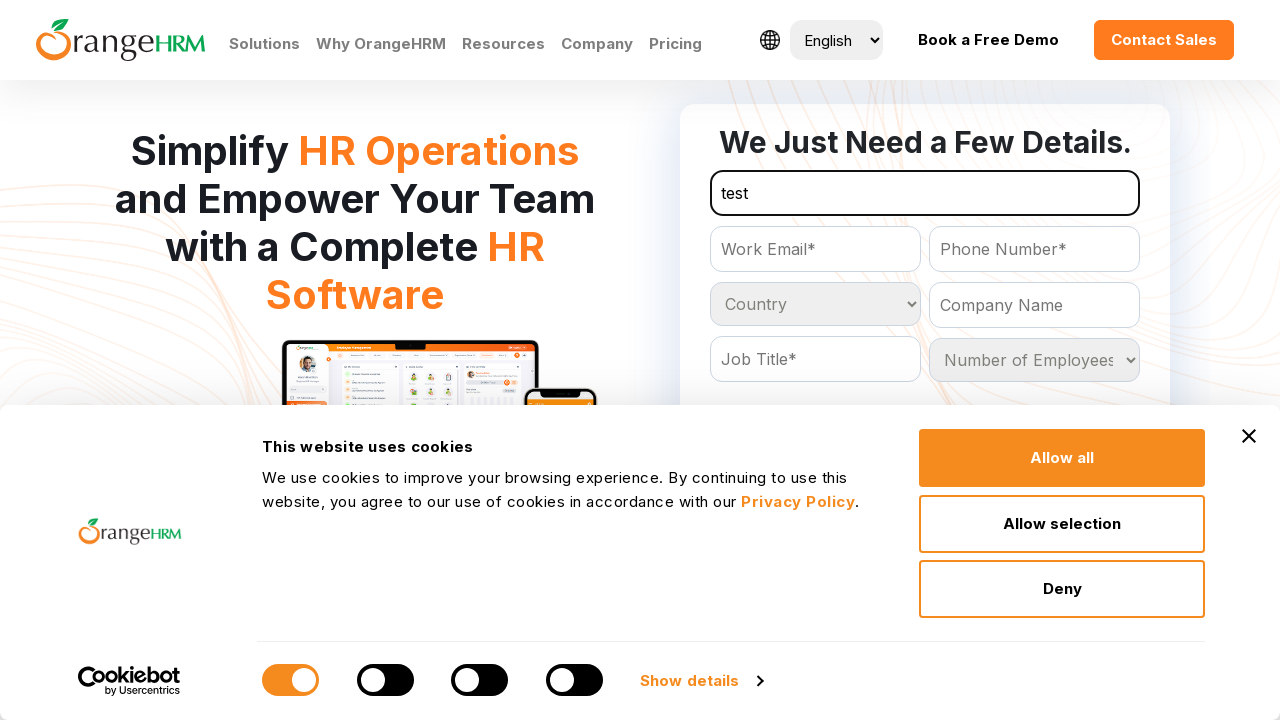